Tests selecting multiple non-consecutive elements using Ctrl+click

Starting URL: https://automationfc.github.io/jquery-selectable/

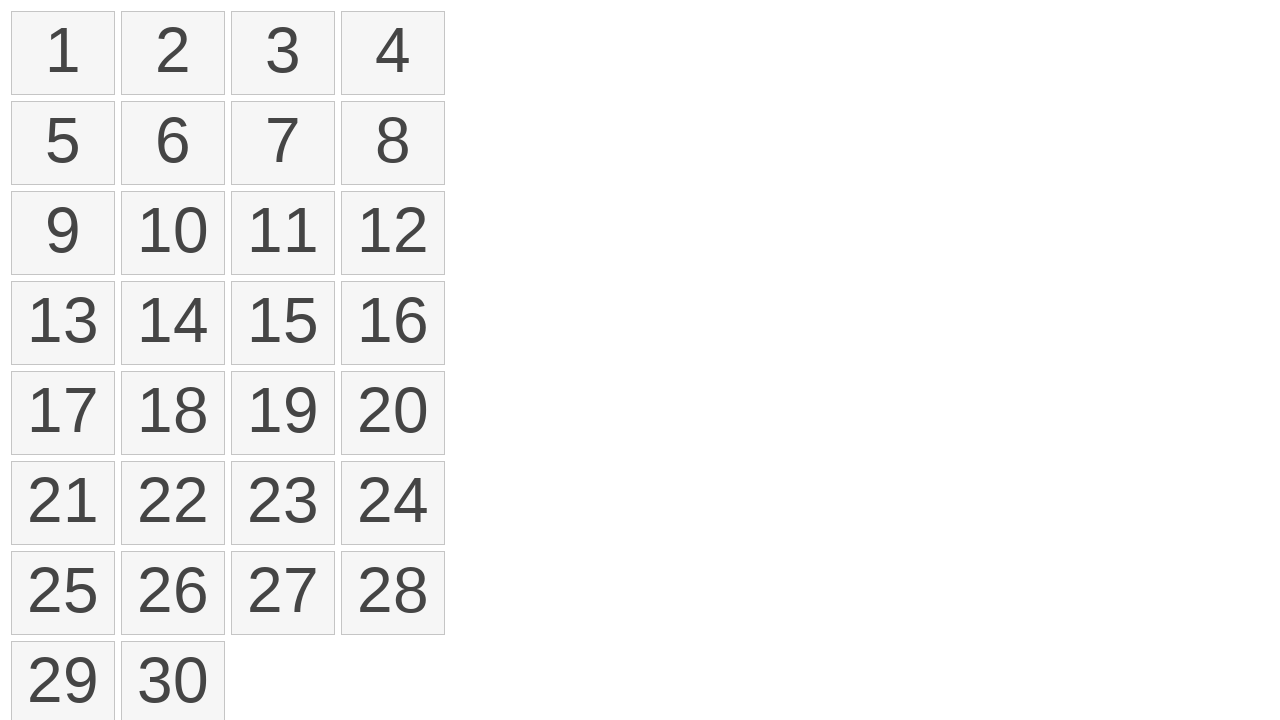

Pressed down Control key to prepare for multi-select
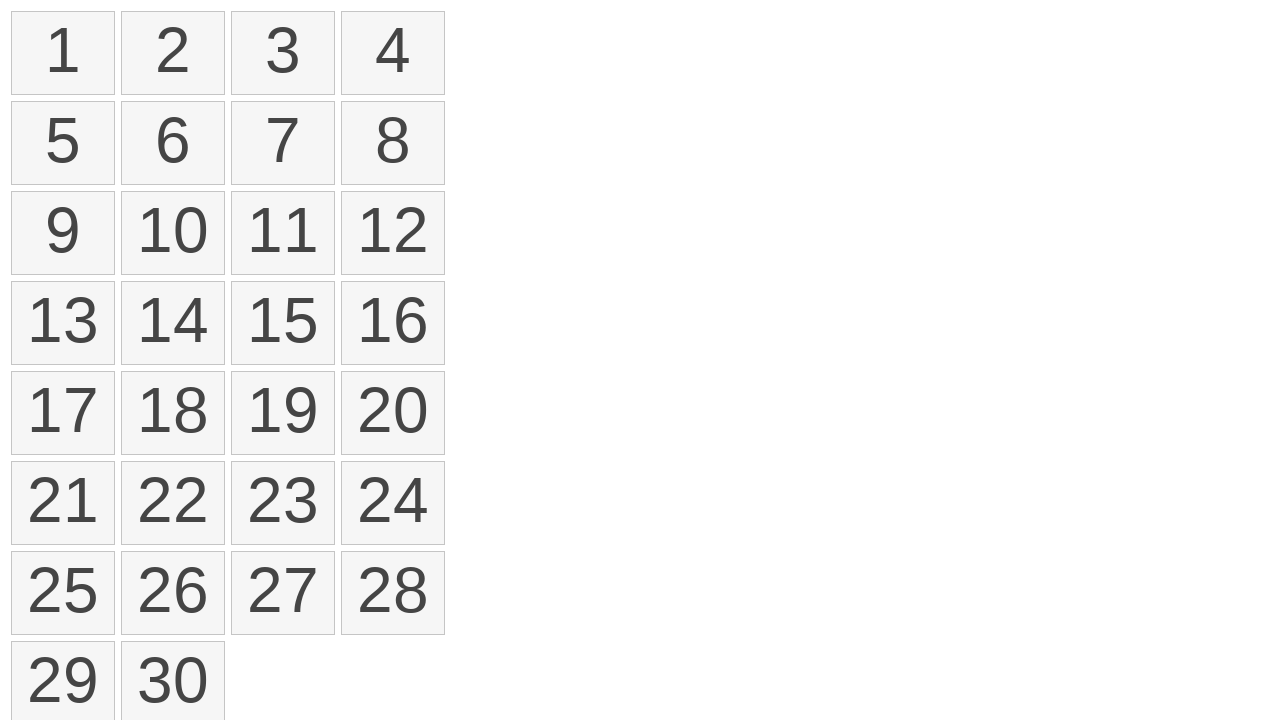

Ctrl+clicked on element at index 2 at (283, 53) on li >> nth=2
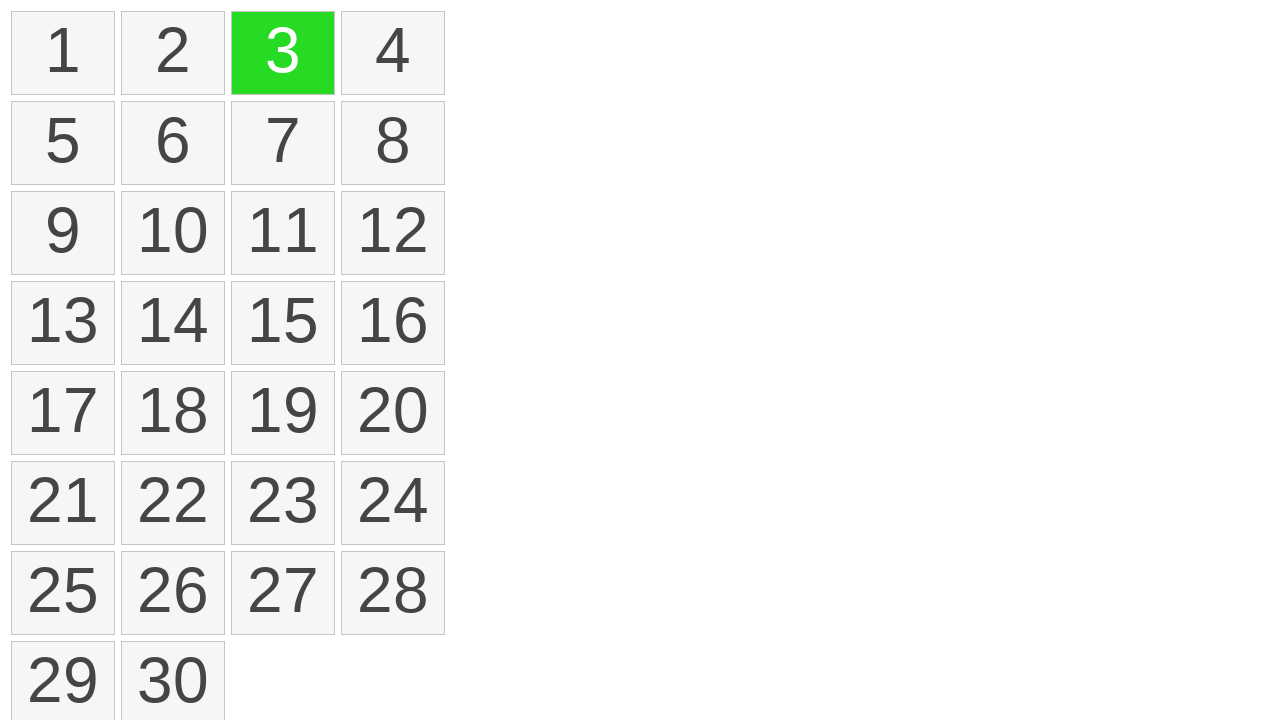

Ctrl+clicked on element at index 3 at (393, 53) on li >> nth=3
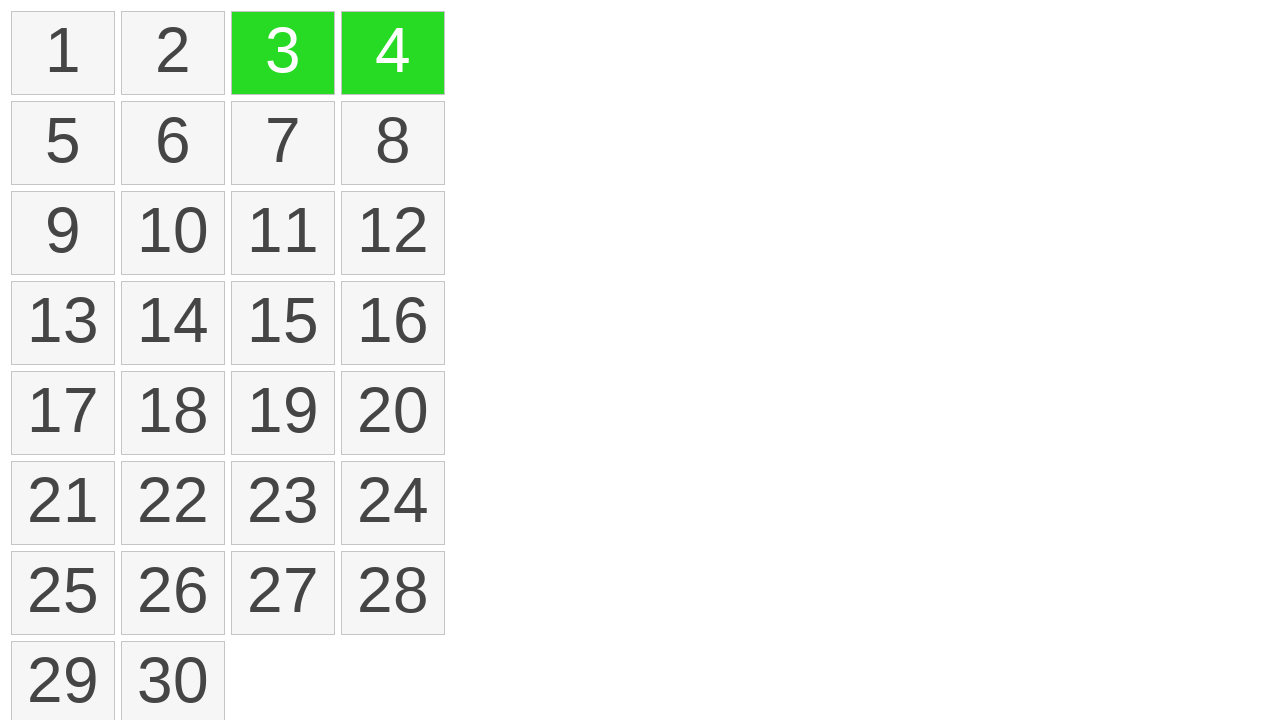

Ctrl+clicked on element at index 10 at (283, 233) on li >> nth=10
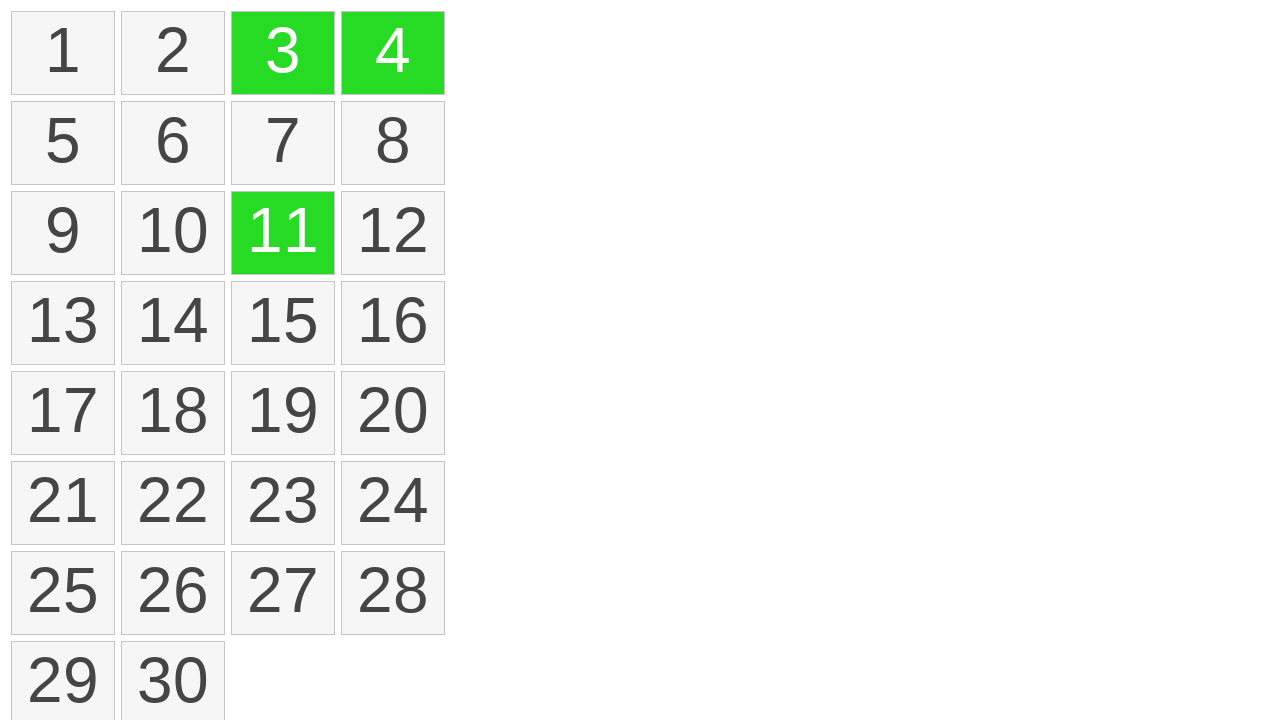

Released Control key
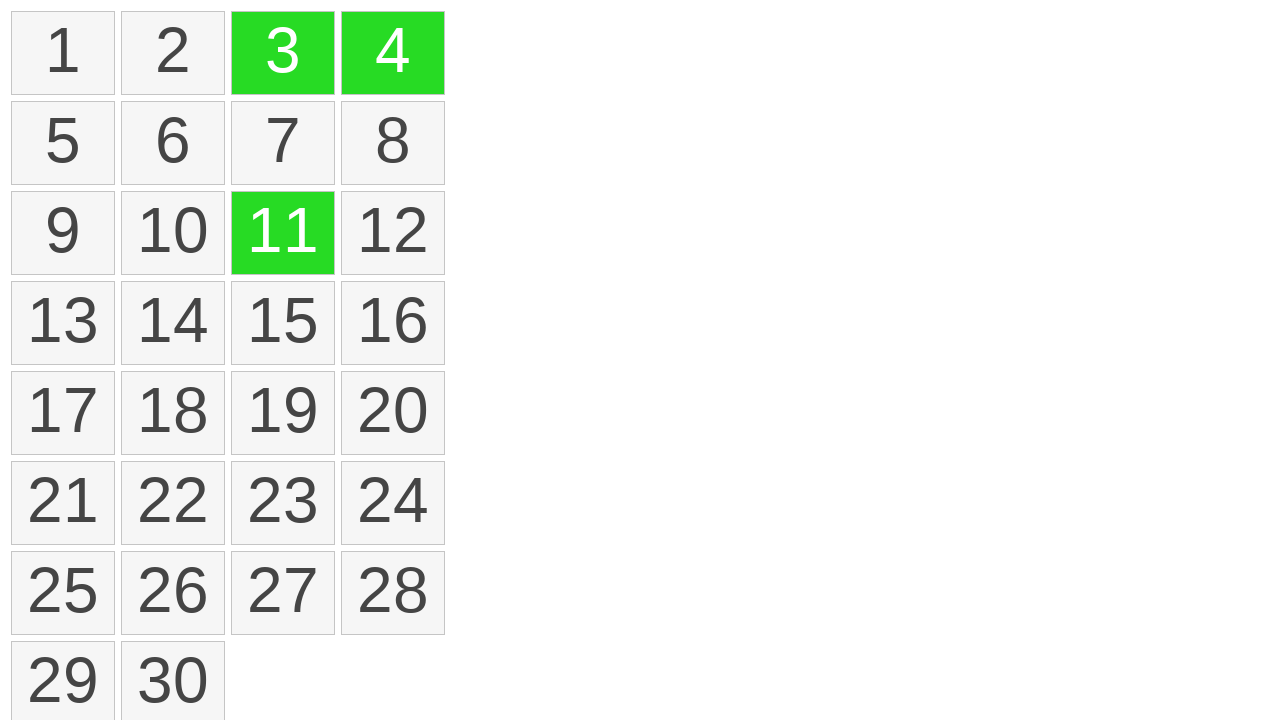

Counted selected elements: 3 elements are selected
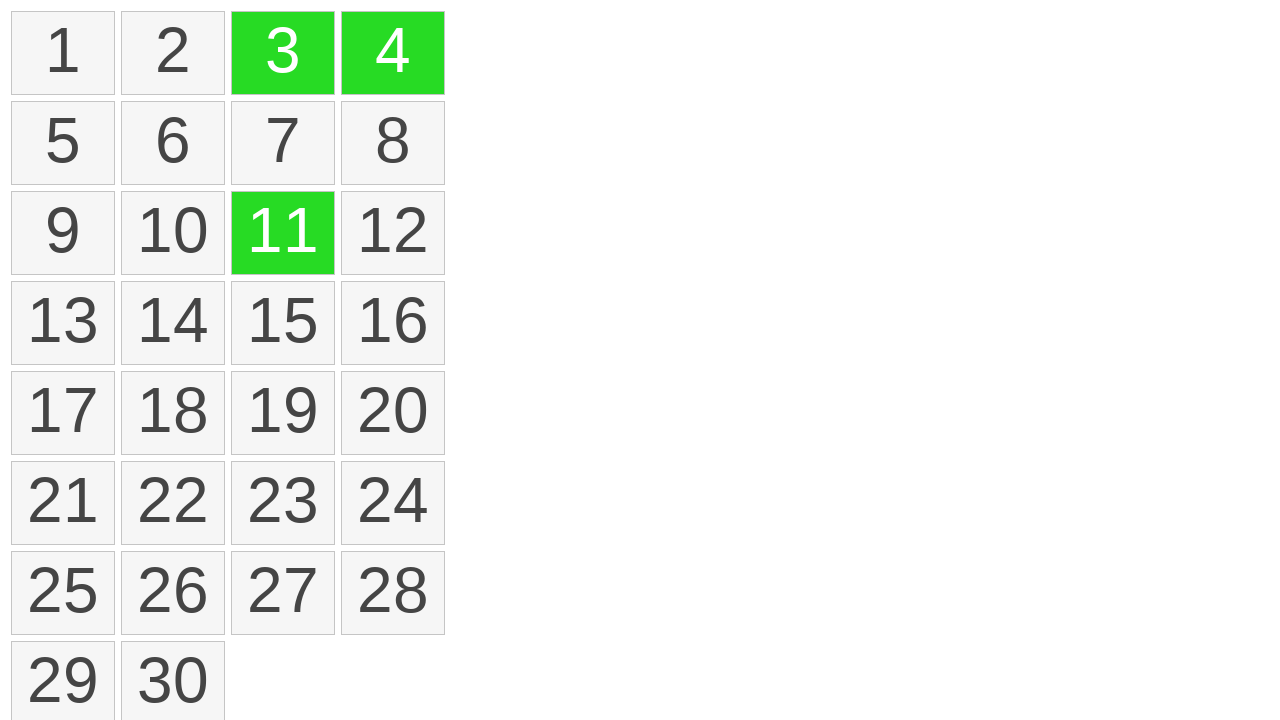

Assertion passed: exactly 3 non-consecutive elements are selected
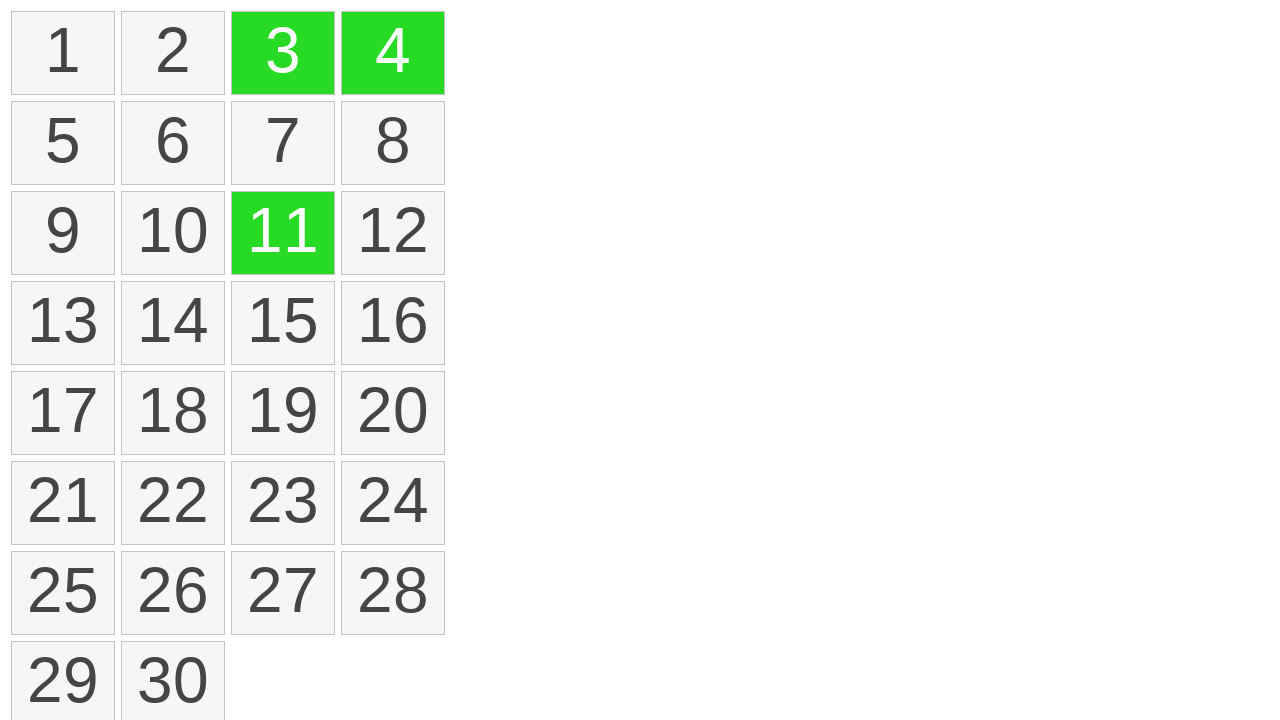

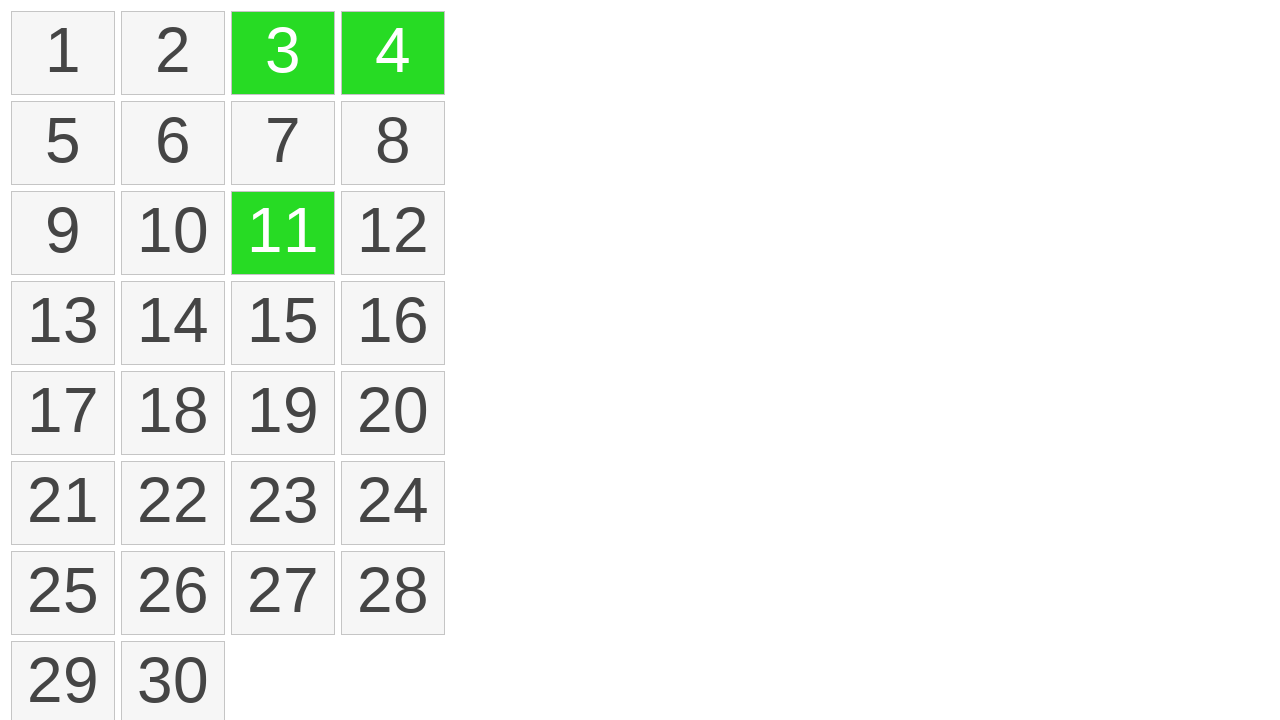